Tests the add/remove elements functionality by clicking the "Add Element" button twice to create delete buttons, then clicking one delete button, and verifying that only one delete button remains.

Starting URL: http://the-internet.herokuapp.com/add_remove_elements/

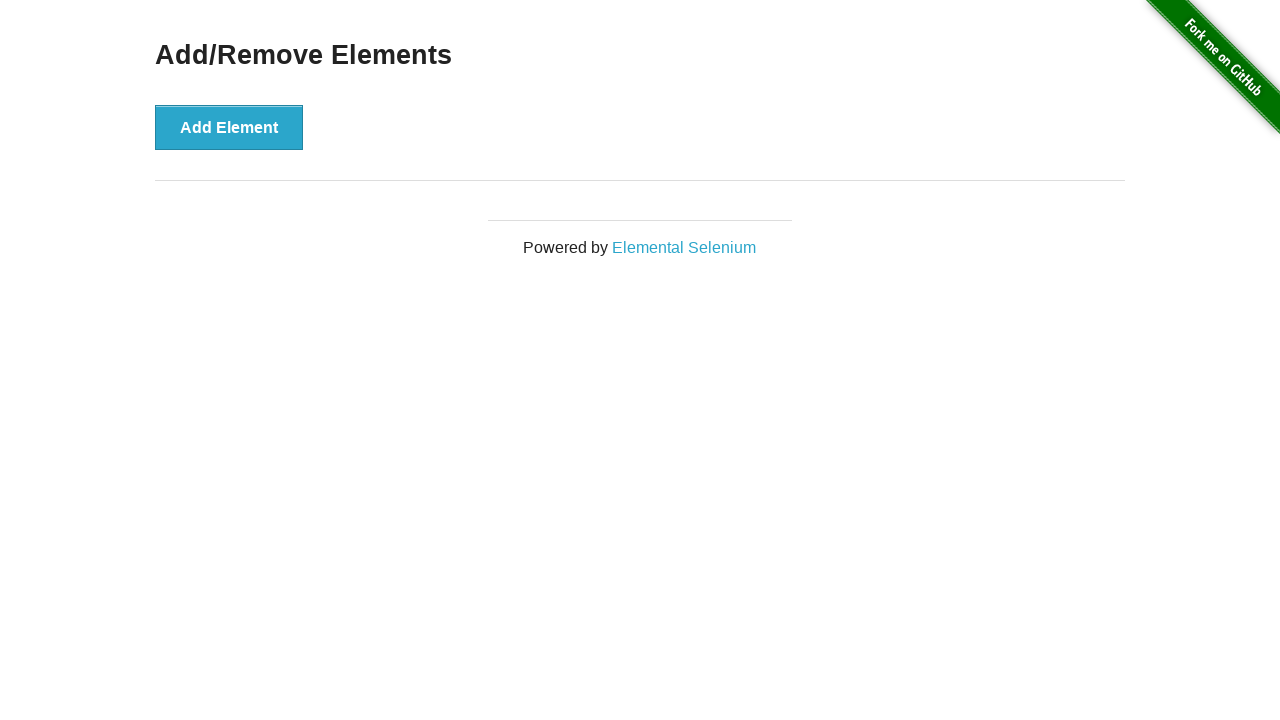

Clicked 'Add Element' button first time at (229, 127) on xpath=//button[text()='Add Element']
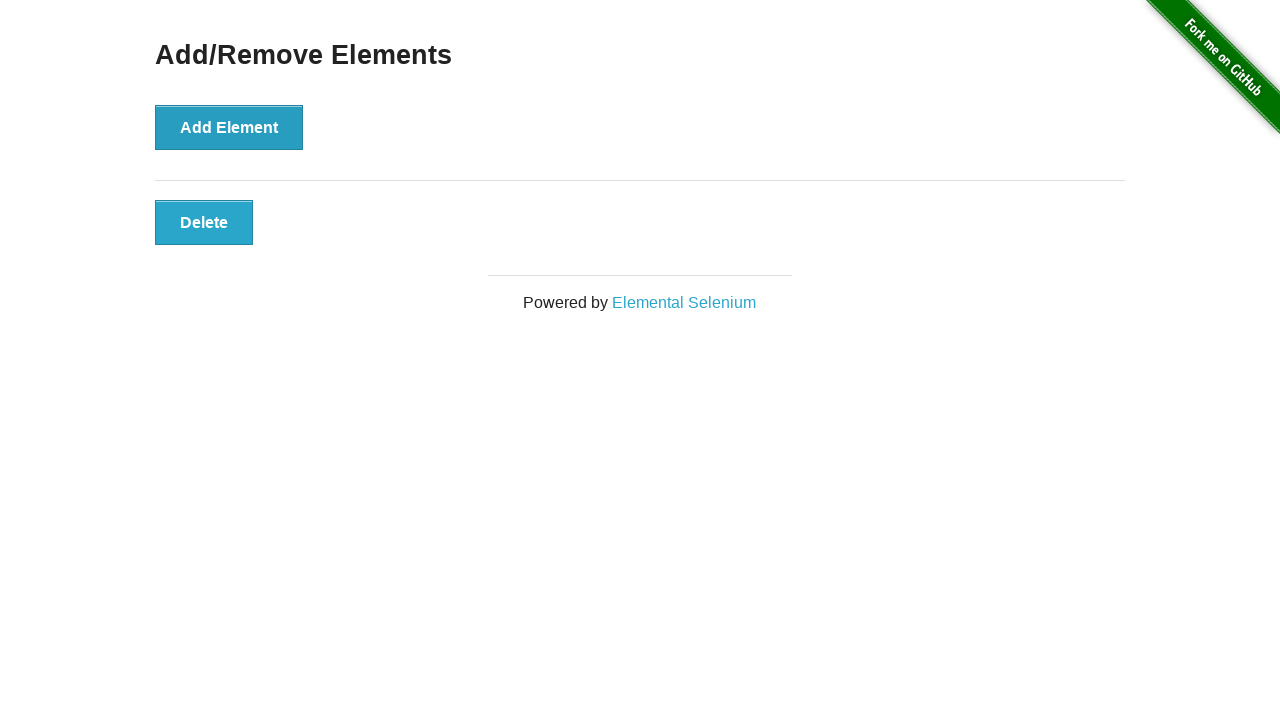

Clicked 'Add Element' button second time - two delete buttons now present at (229, 127) on xpath=//button[text()='Add Element']
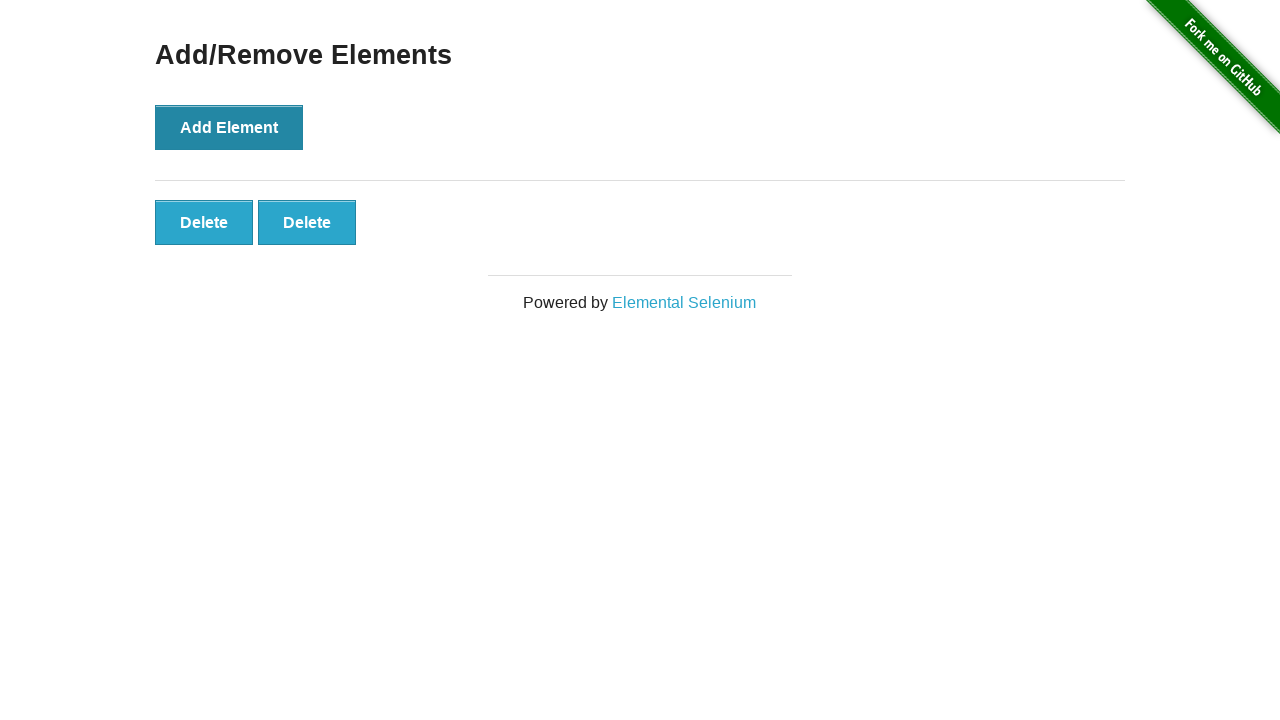

Clicked first delete button to remove an element at (204, 222) on xpath=//button[text()='Delete']
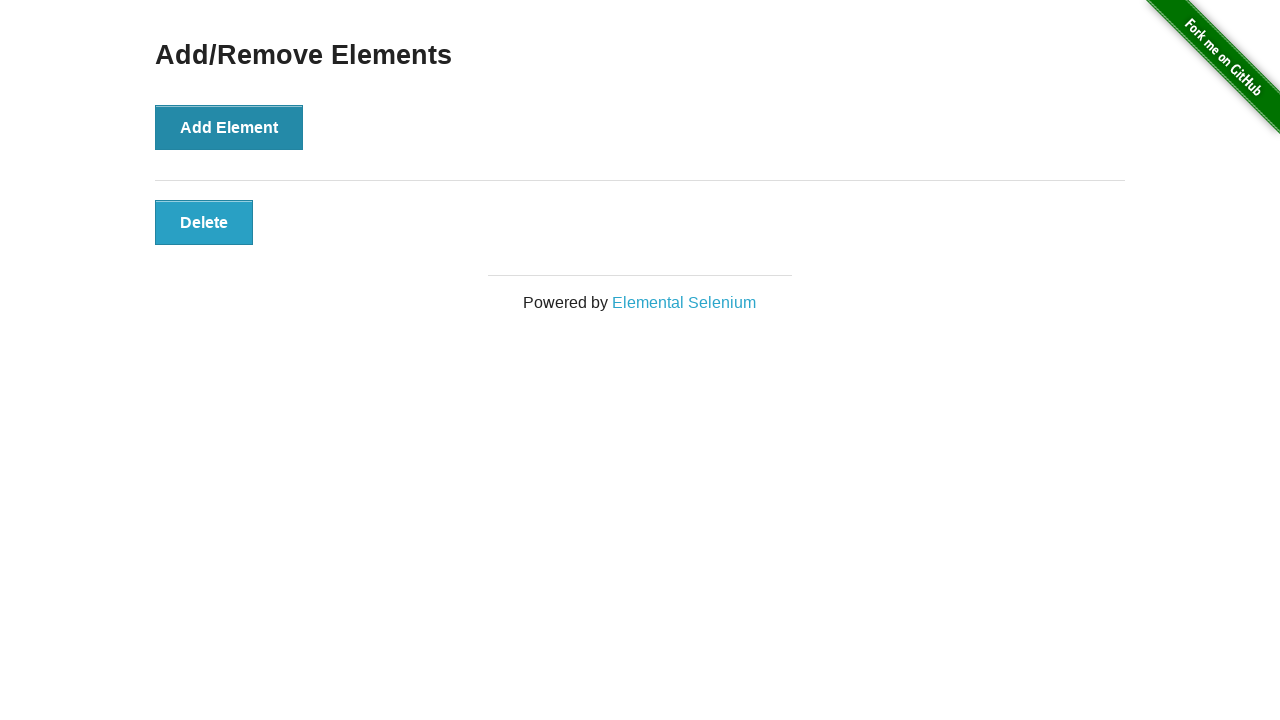

Waited for delete button to be available after removal
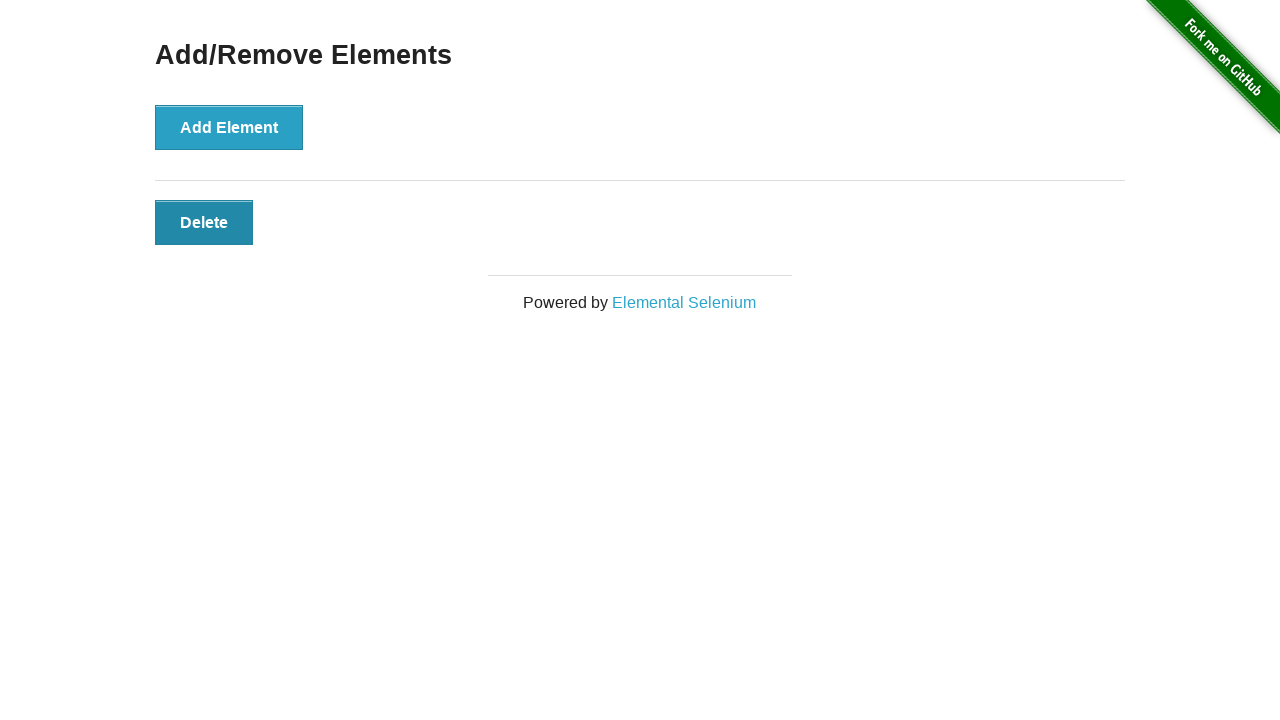

Located remaining delete button(s)
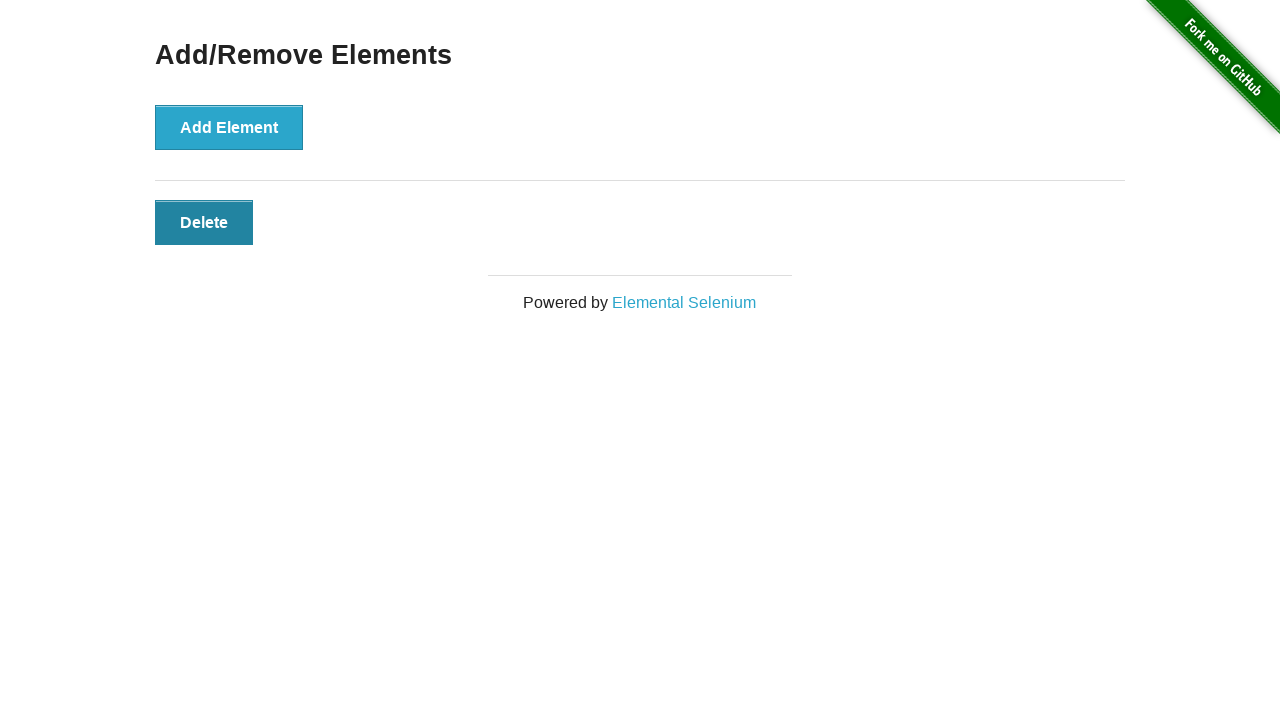

Verified that exactly 1 delete button remains
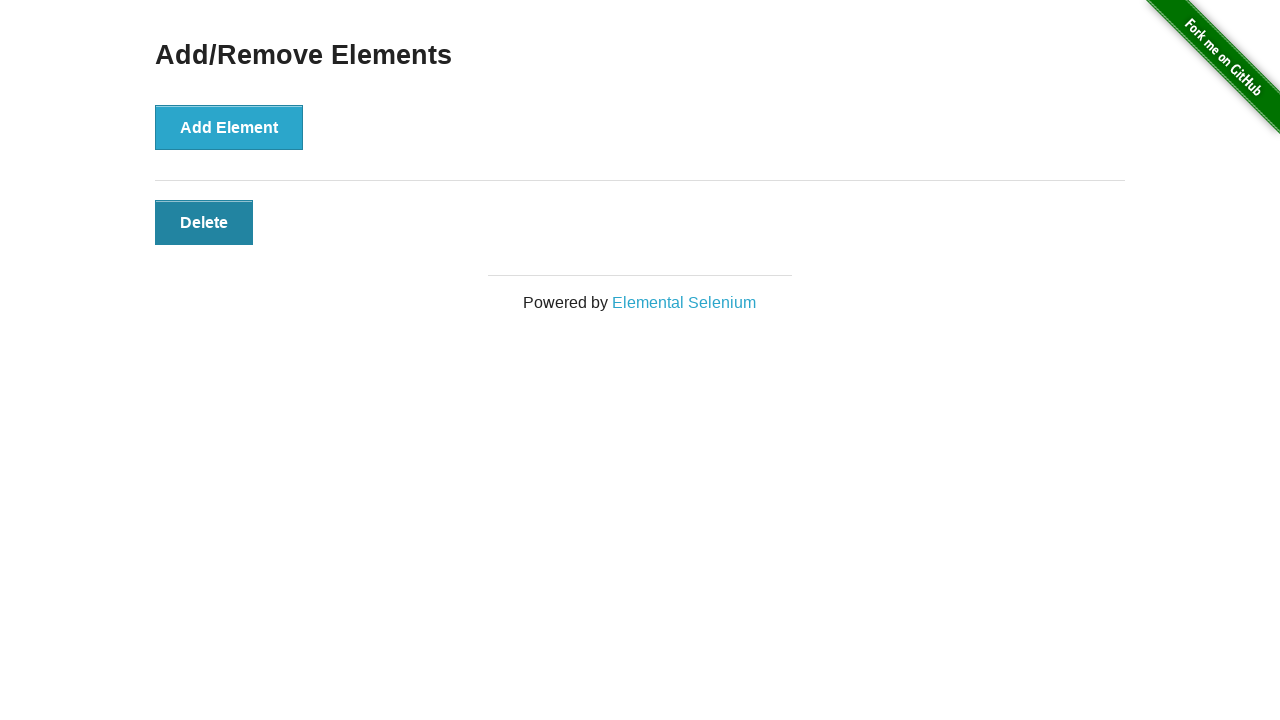

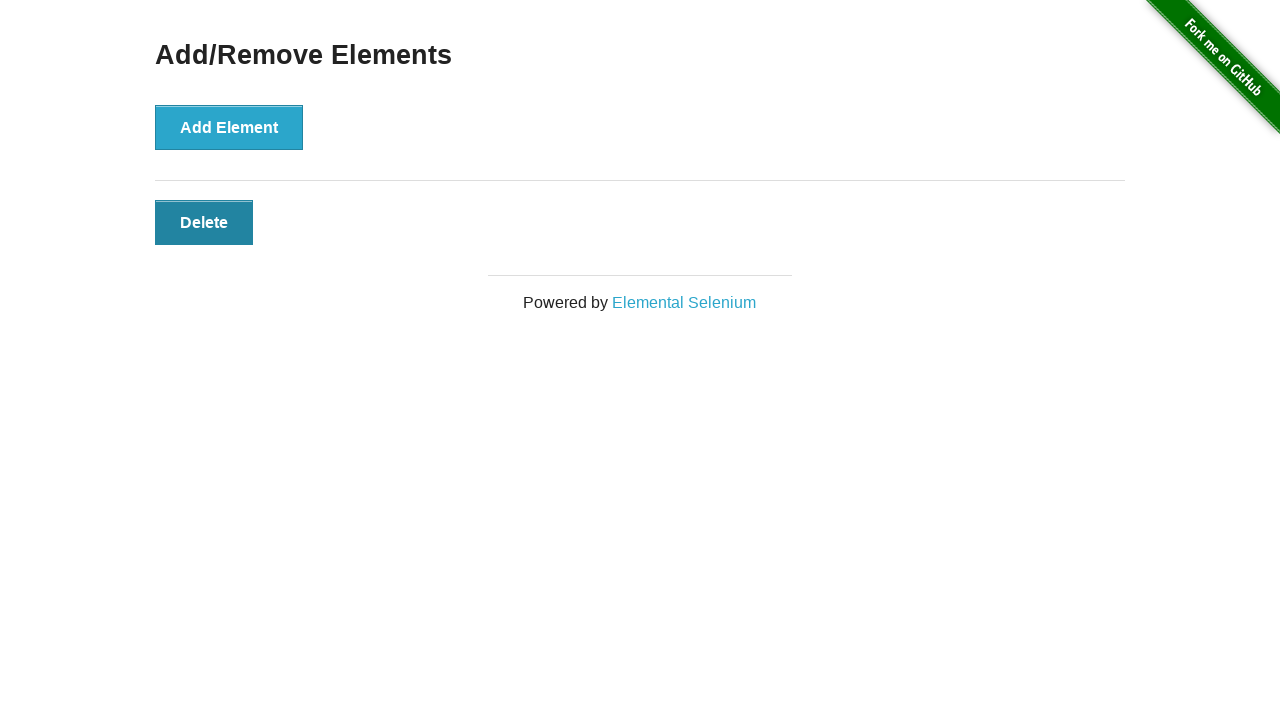